Tests text input field by typing text and verifying the value is entered correctly

Starting URL: https://bonigarcia.dev/selenium-webdriver-java/web-form.html

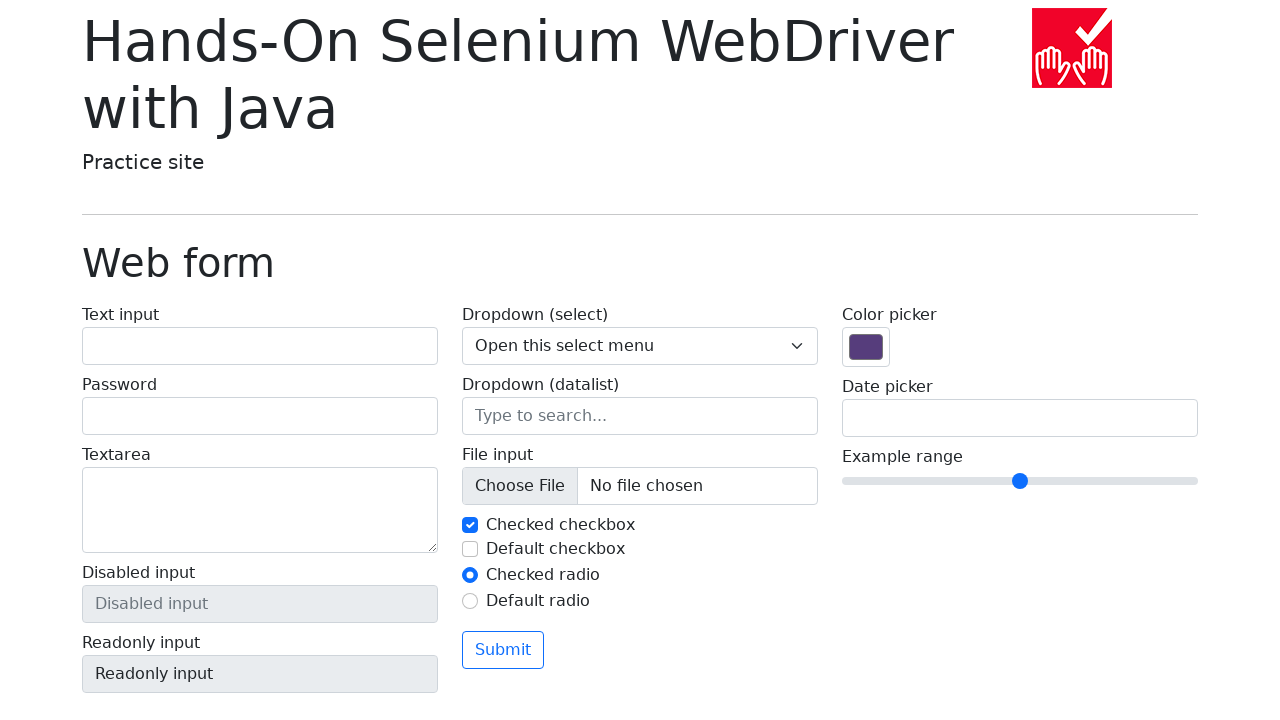

Navigated to web form page
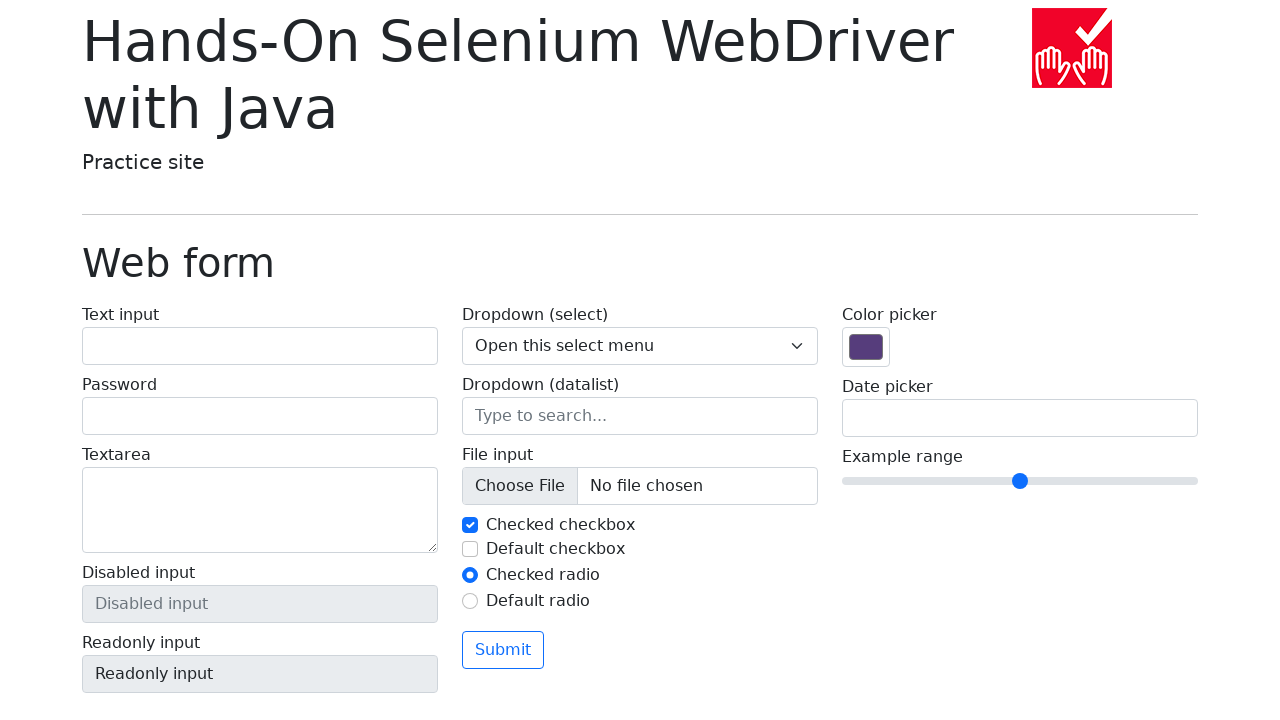

Filled text input field with 'test' on input#my-text-id
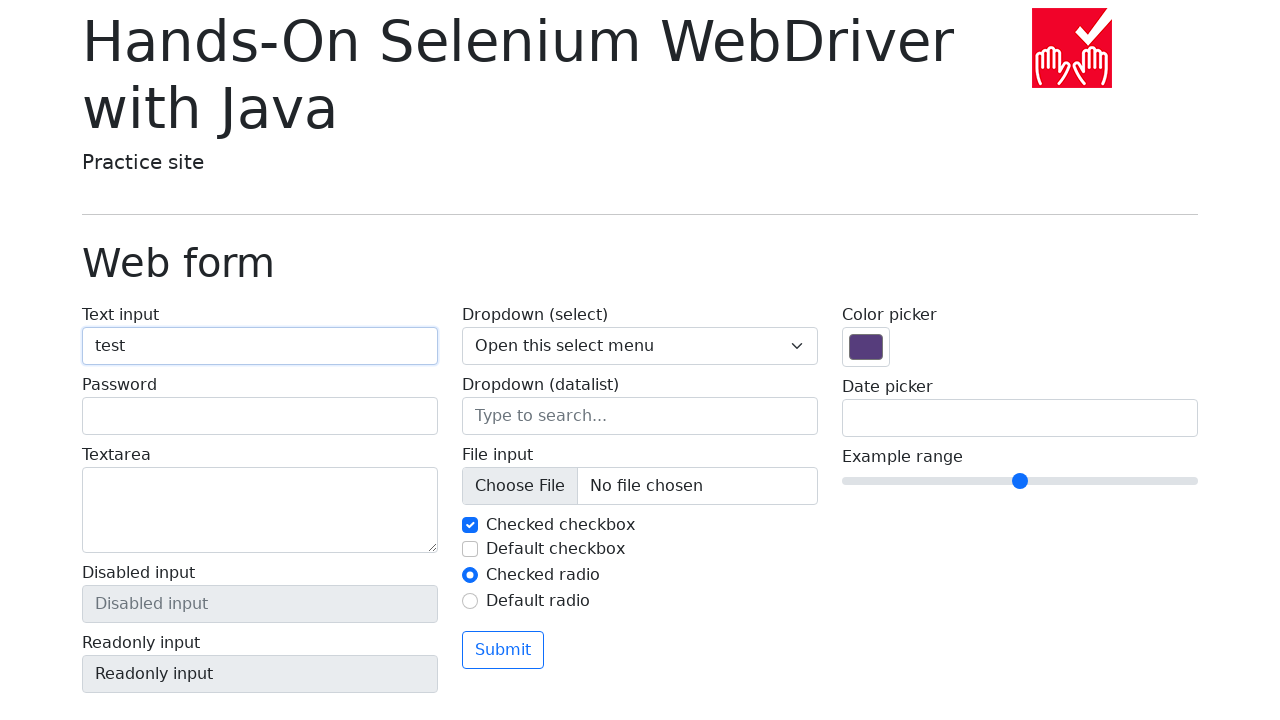

Verified text input value equals 'test'
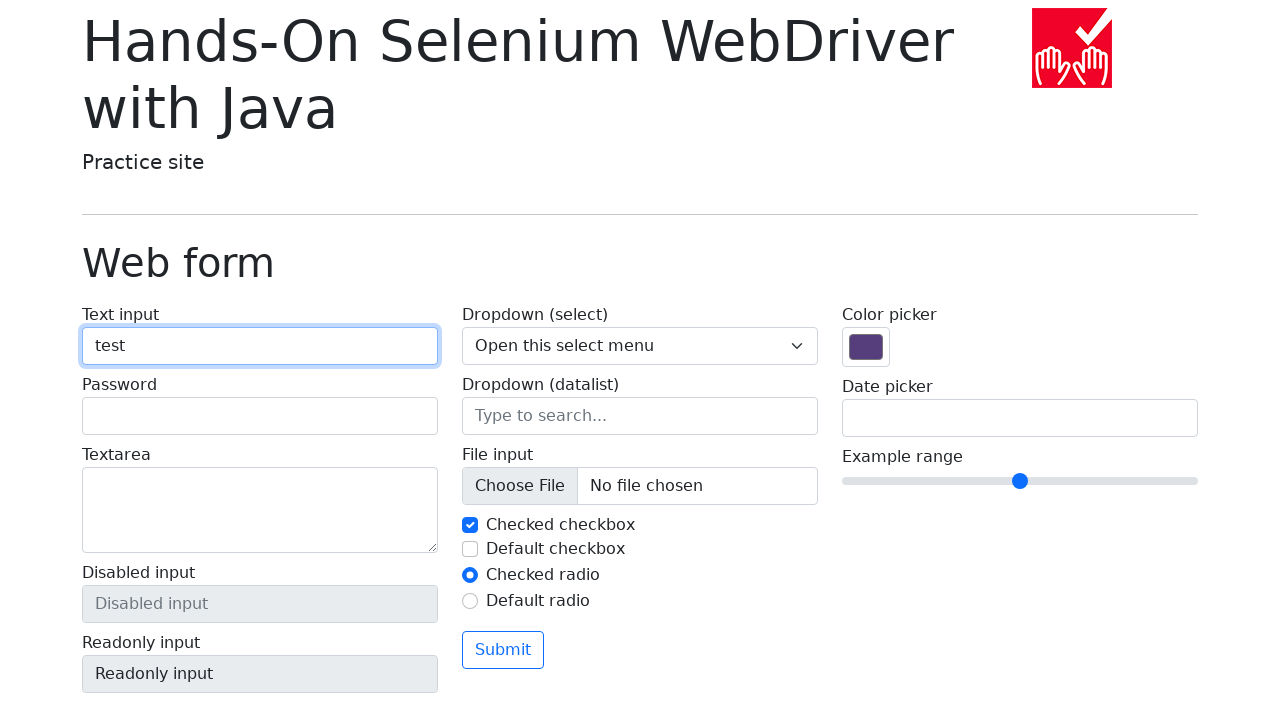

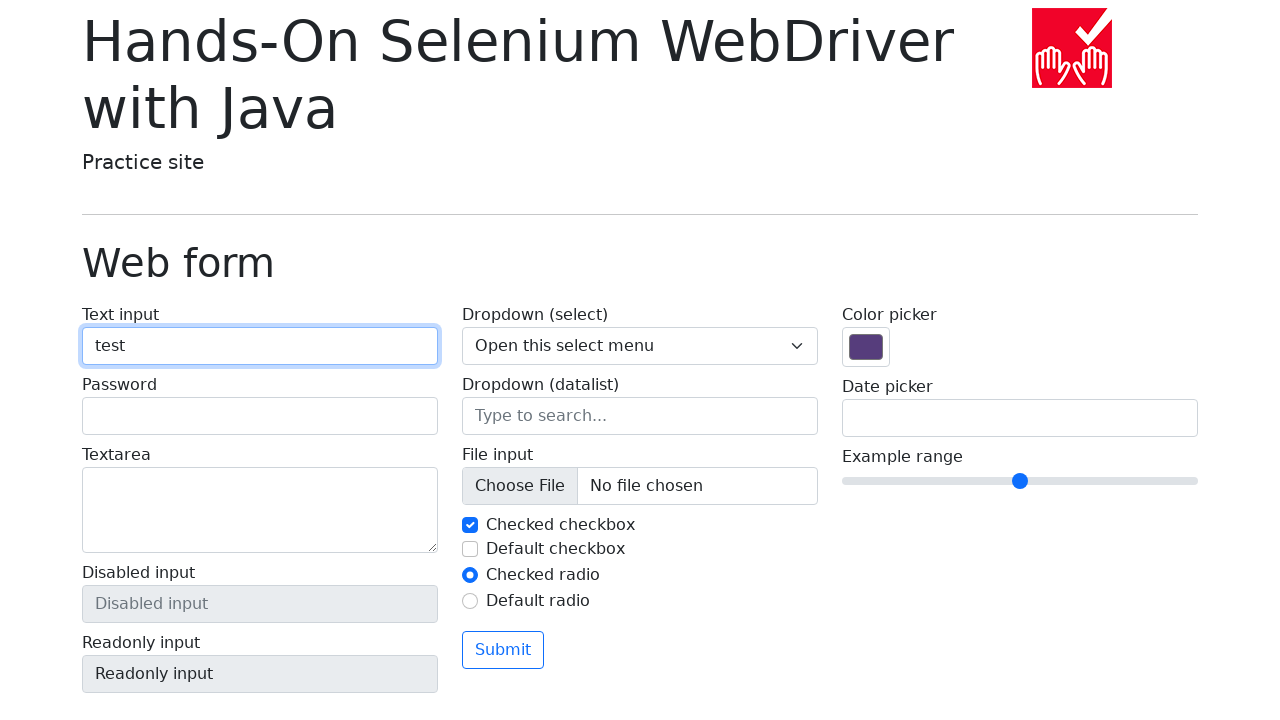